Tests dropdown selection functionality by selecting "India" from a dropdown menu

Starting URL: https://www.globalsqa.com/demo-site/select-dropdown-menu/

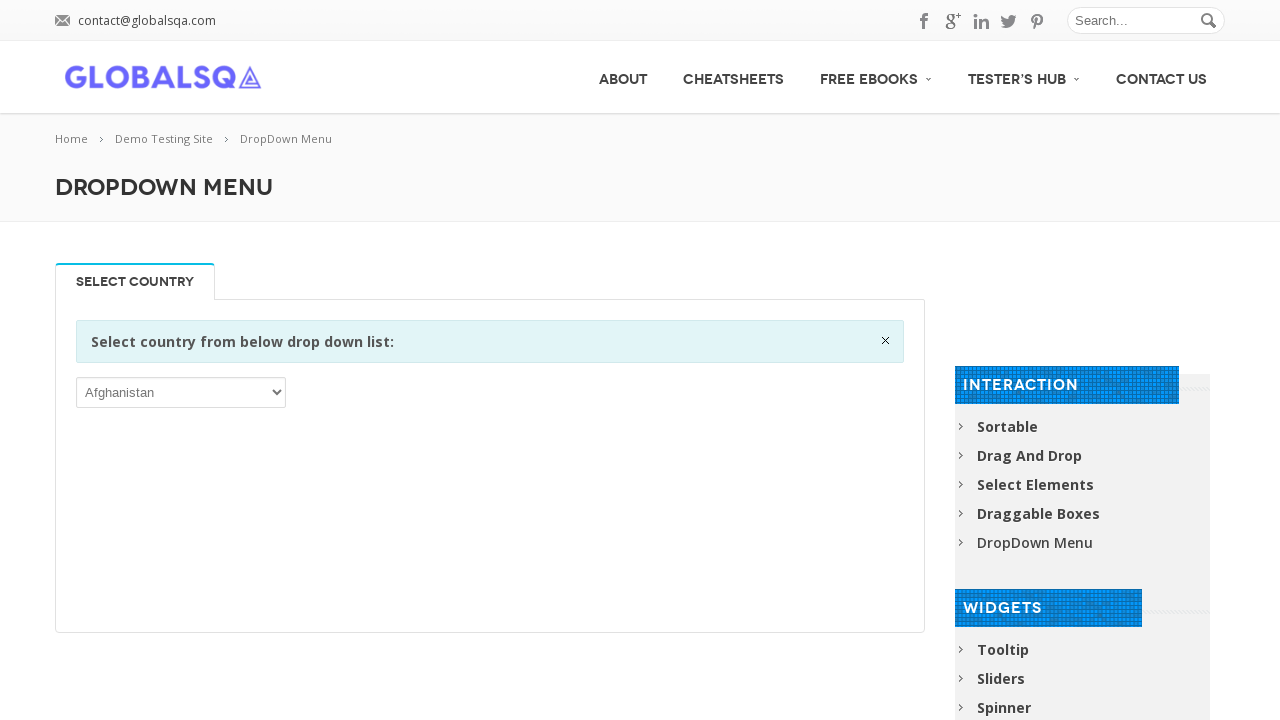

Waited for dropdown select element to be present
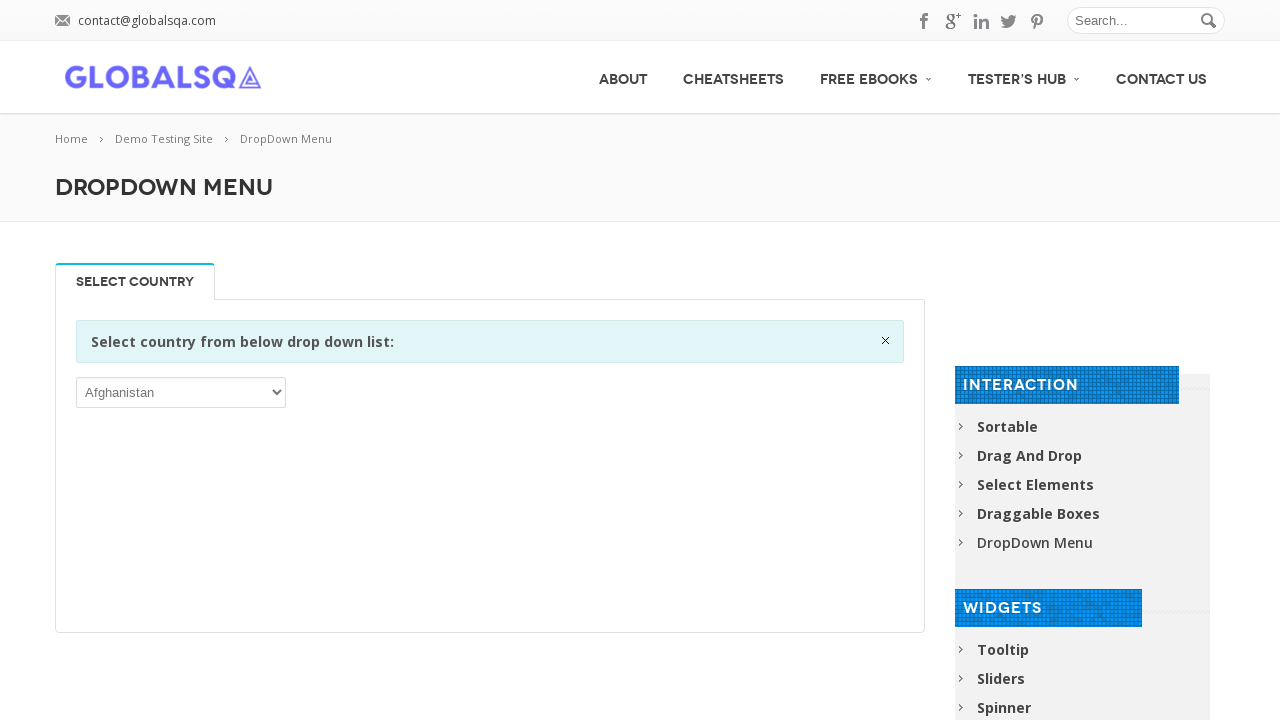

Selected 'India' from the dropdown menu on select
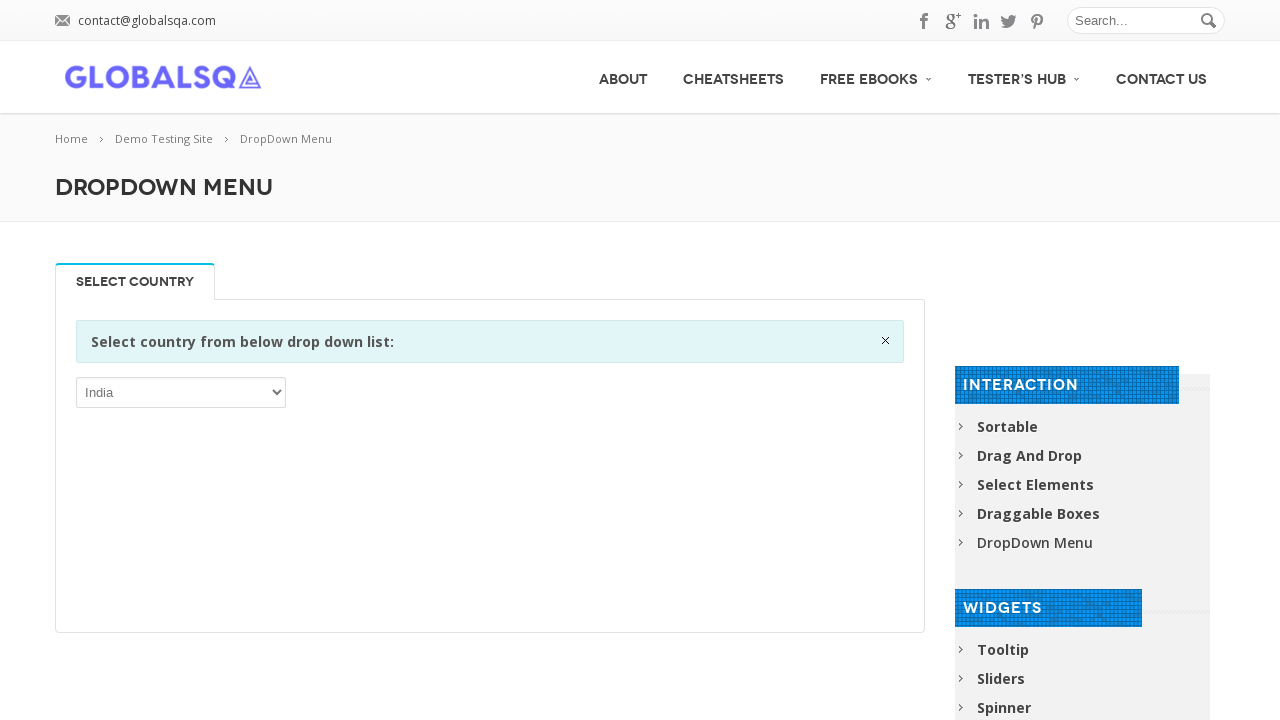

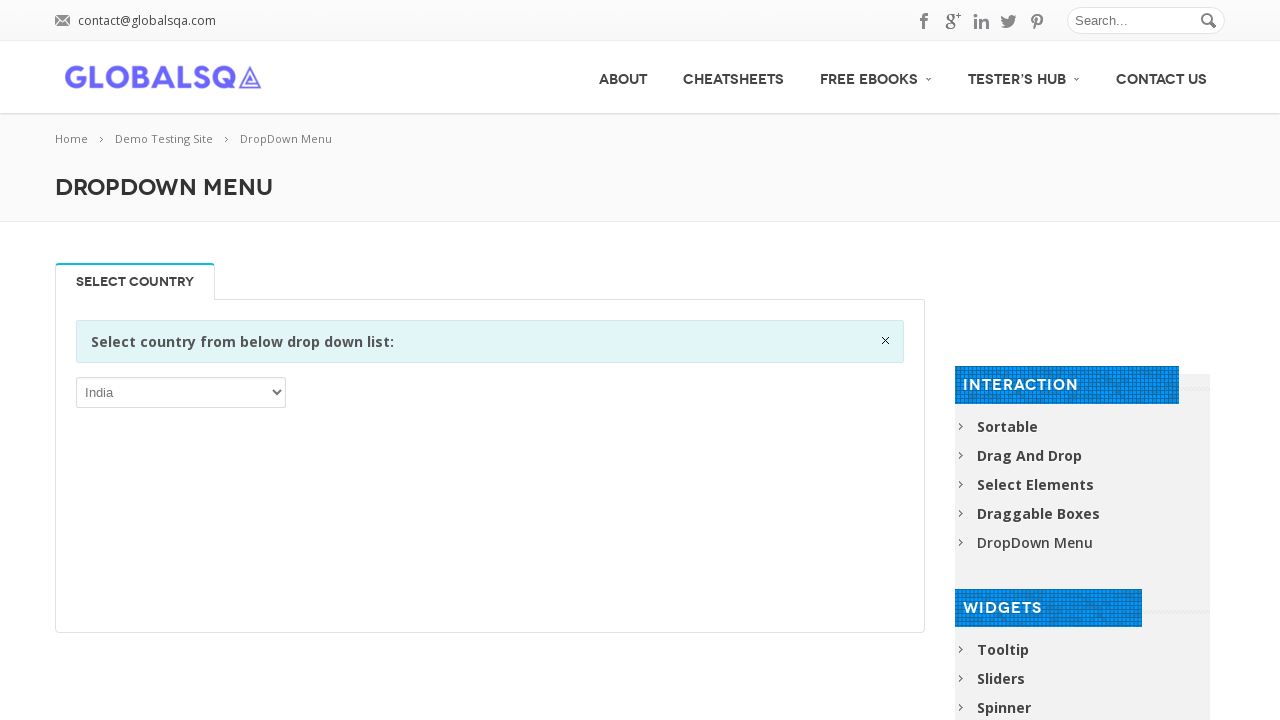